Tests a math calculation form by reading two numbers from the page, calculating their sum, selecting the result from a dropdown, and submitting the form

Starting URL: http://suninjuly.github.io/selects1.html

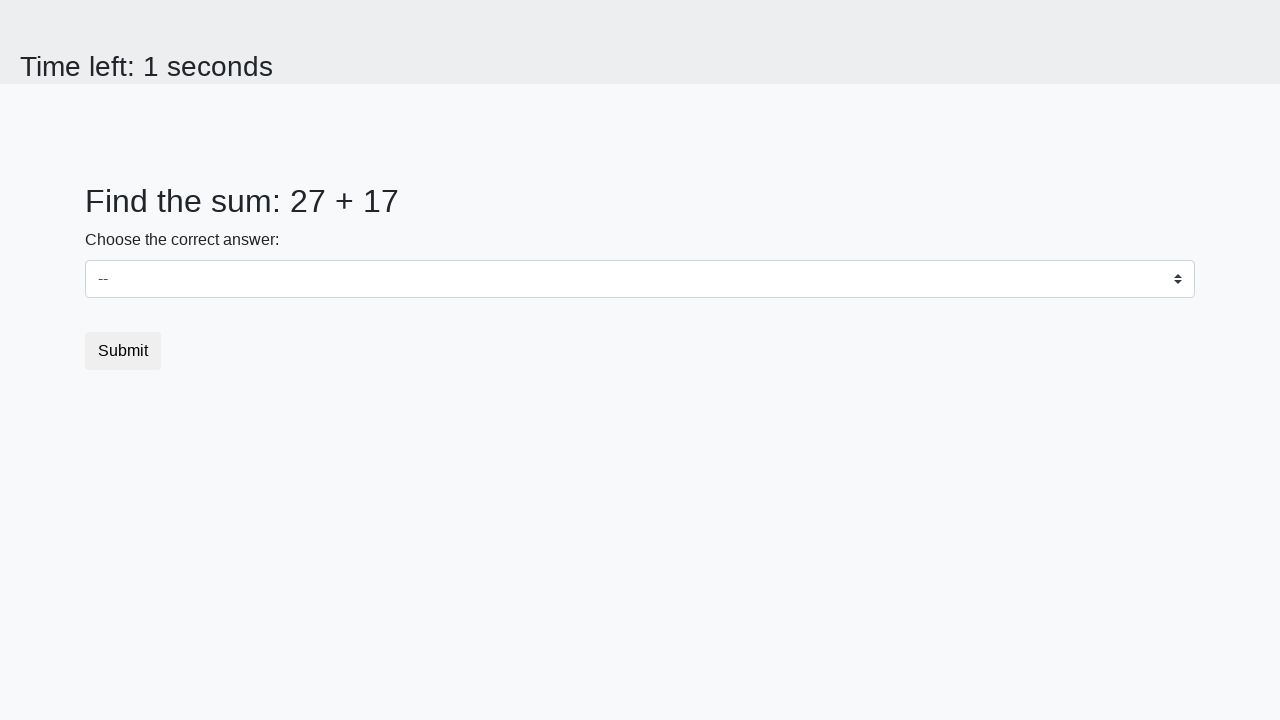

Read first number from #num1 element
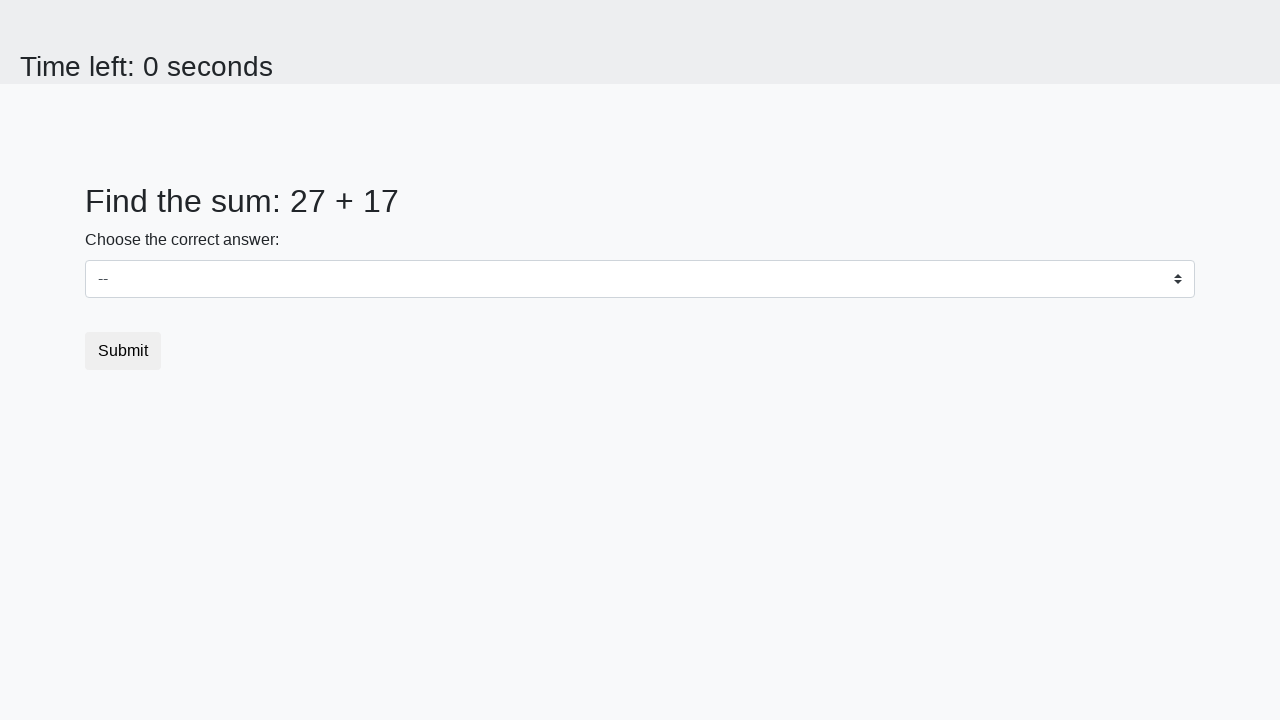

Read second number from #num2 element
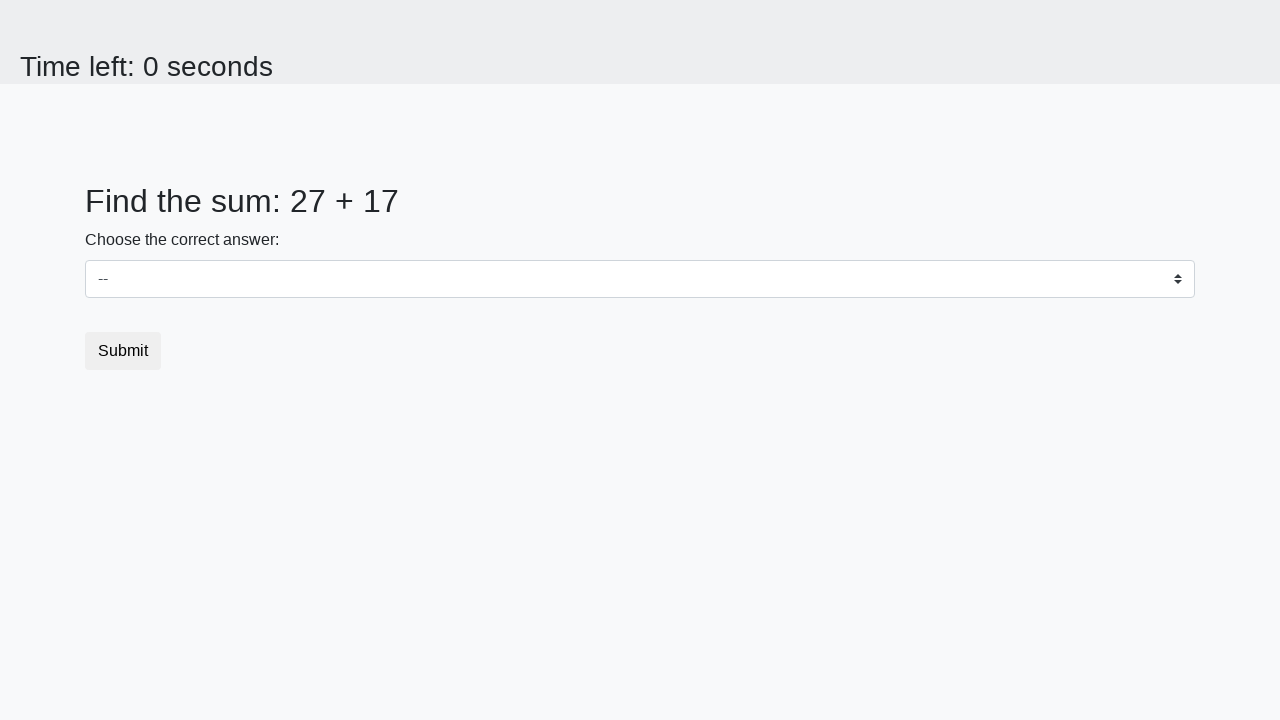

Calculated sum: 27 + 17 = 44
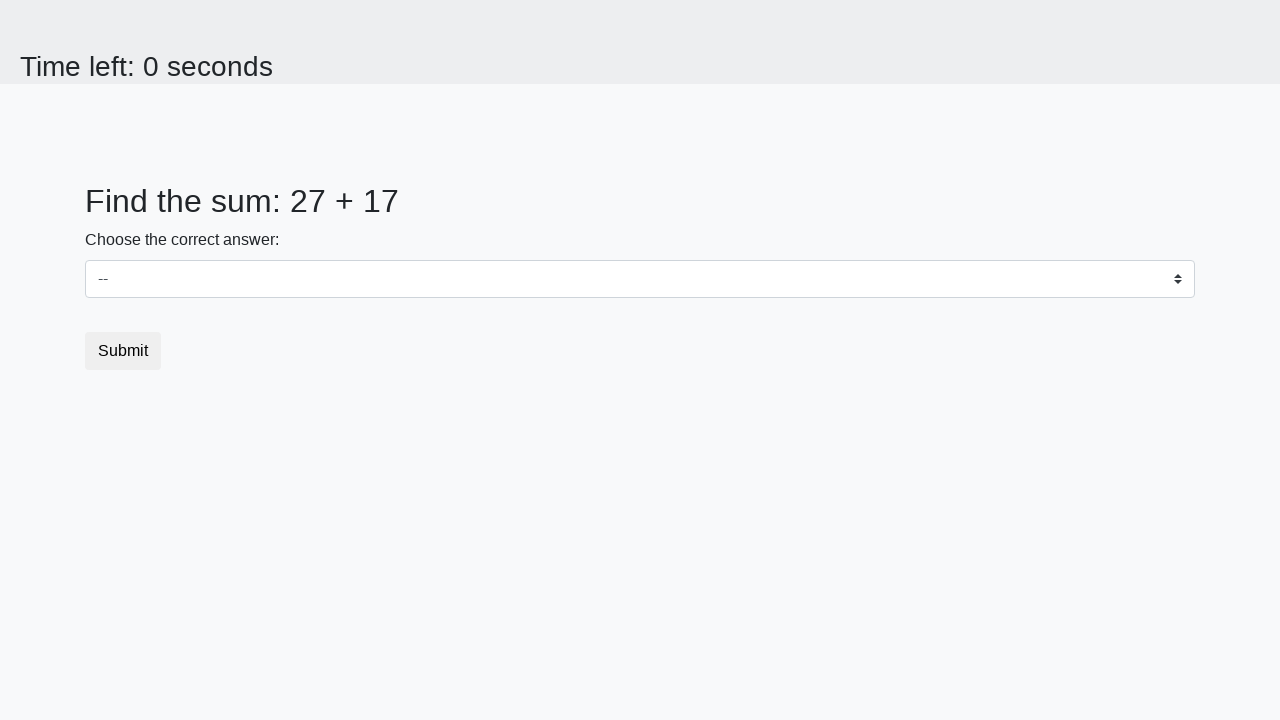

Selected calculated sum '44' from dropdown on select
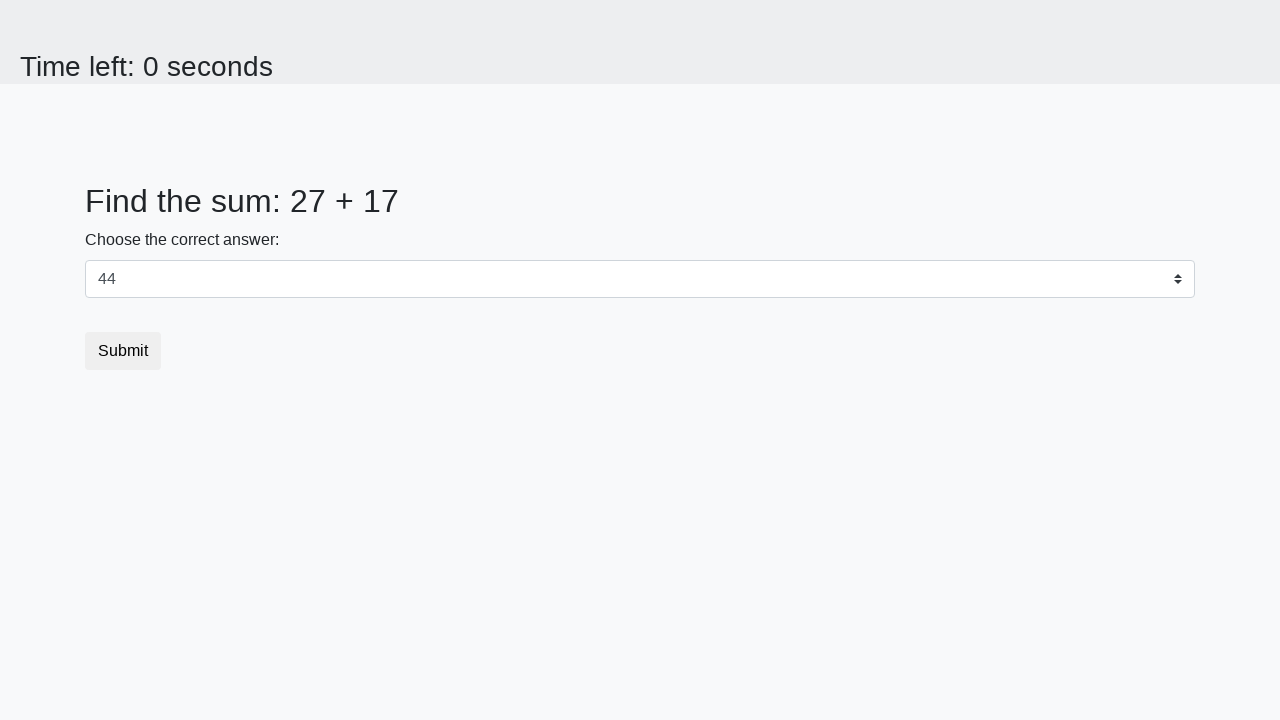

Clicked submit button to submit form at (123, 351) on button.btn
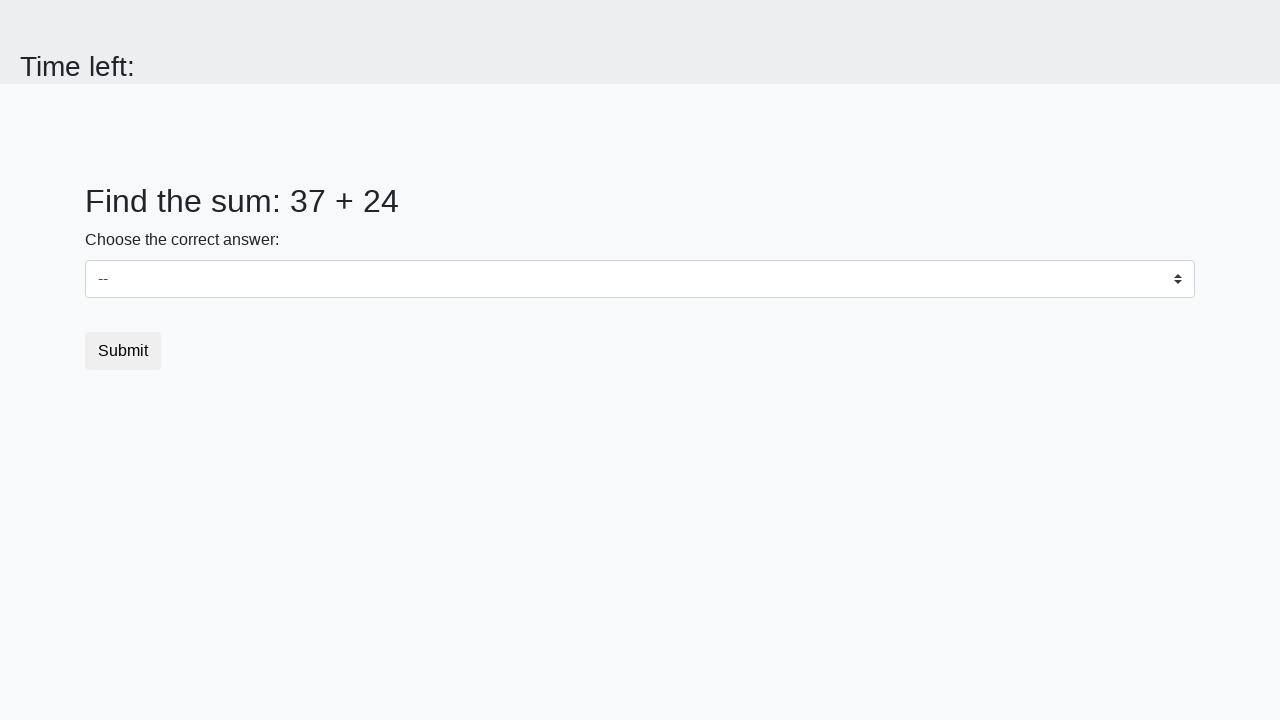

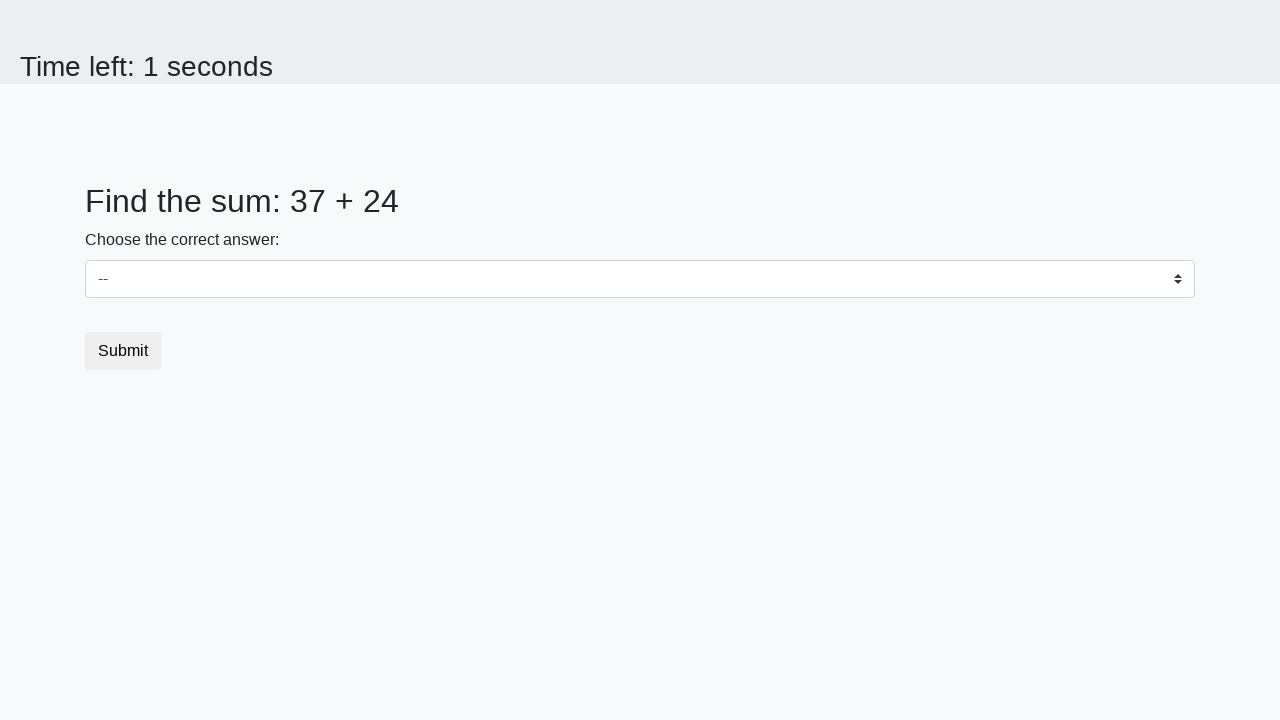